Tests that a canceled change to an employee's name doesn't persist

Starting URL: https://devmountain-qa.github.io/employee-manager/1.2_Version/index.html

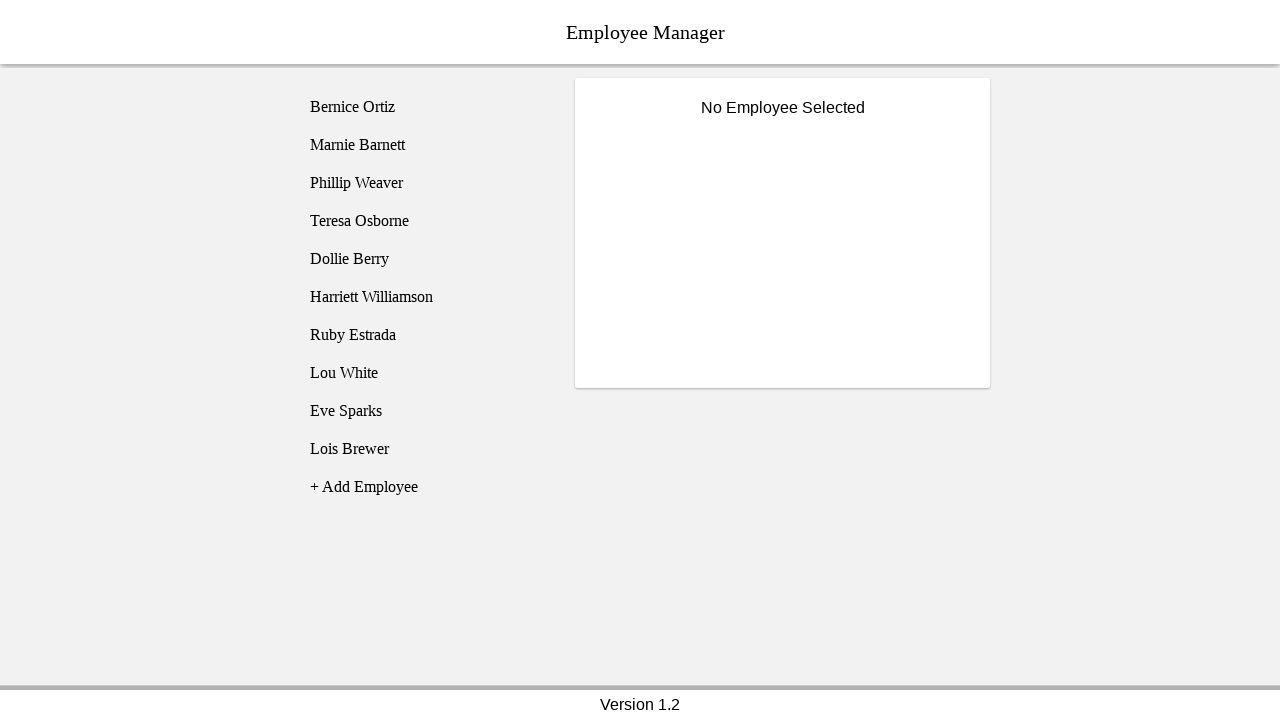

Clicked on Phillip Weaver employee at (425, 183) on [name='employee3']
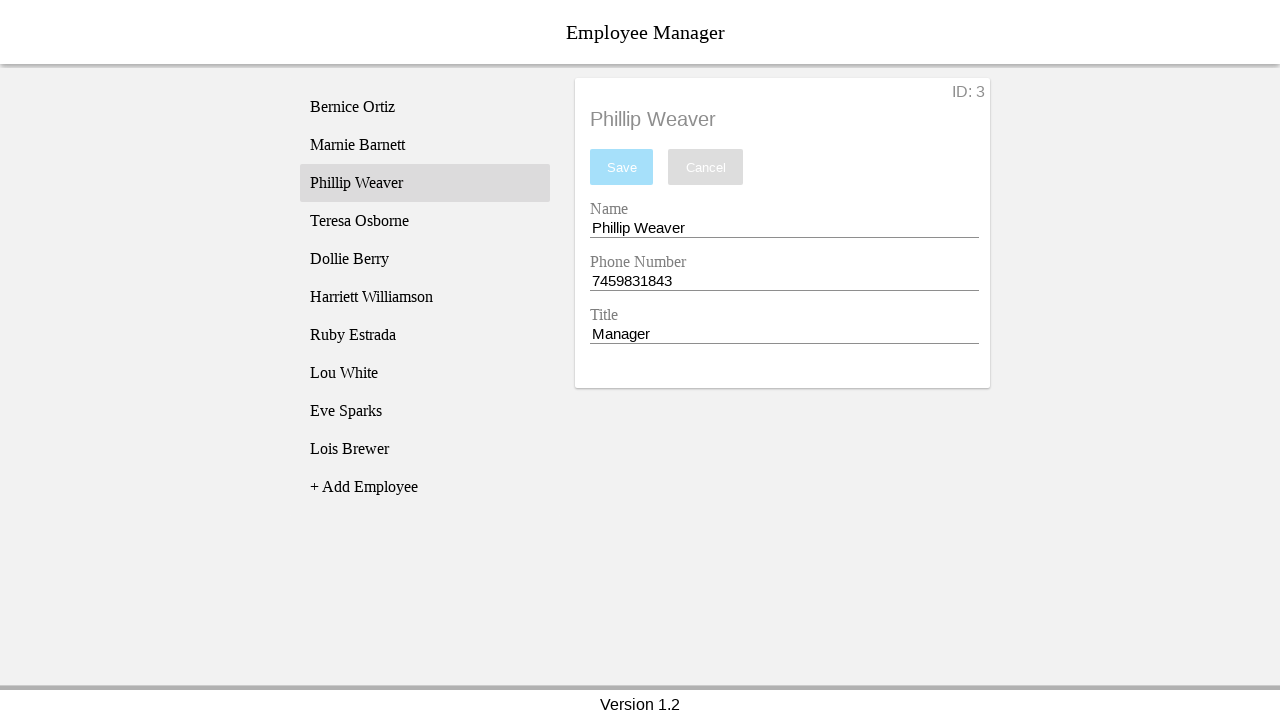

Waited for employee3 selector to be visible
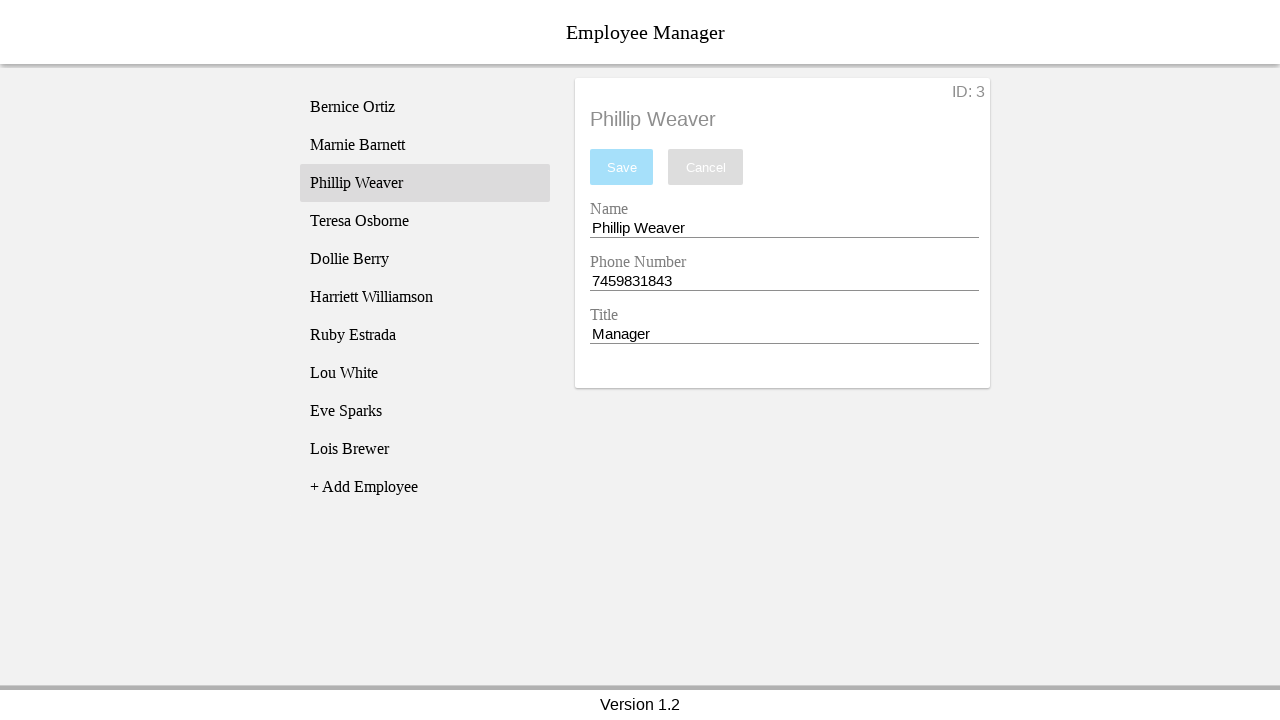

Cleared the name entry field on [name='nameEntry']
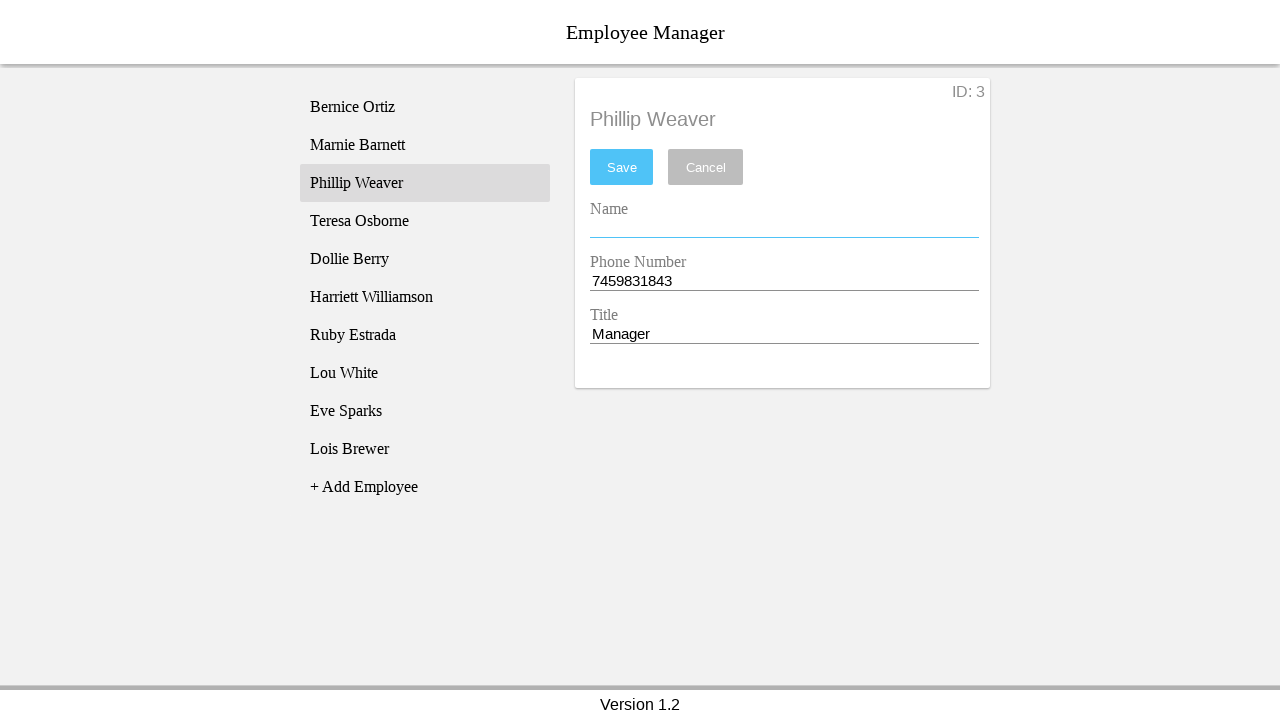

Filled name entry field with 'Test Name' on [name='nameEntry']
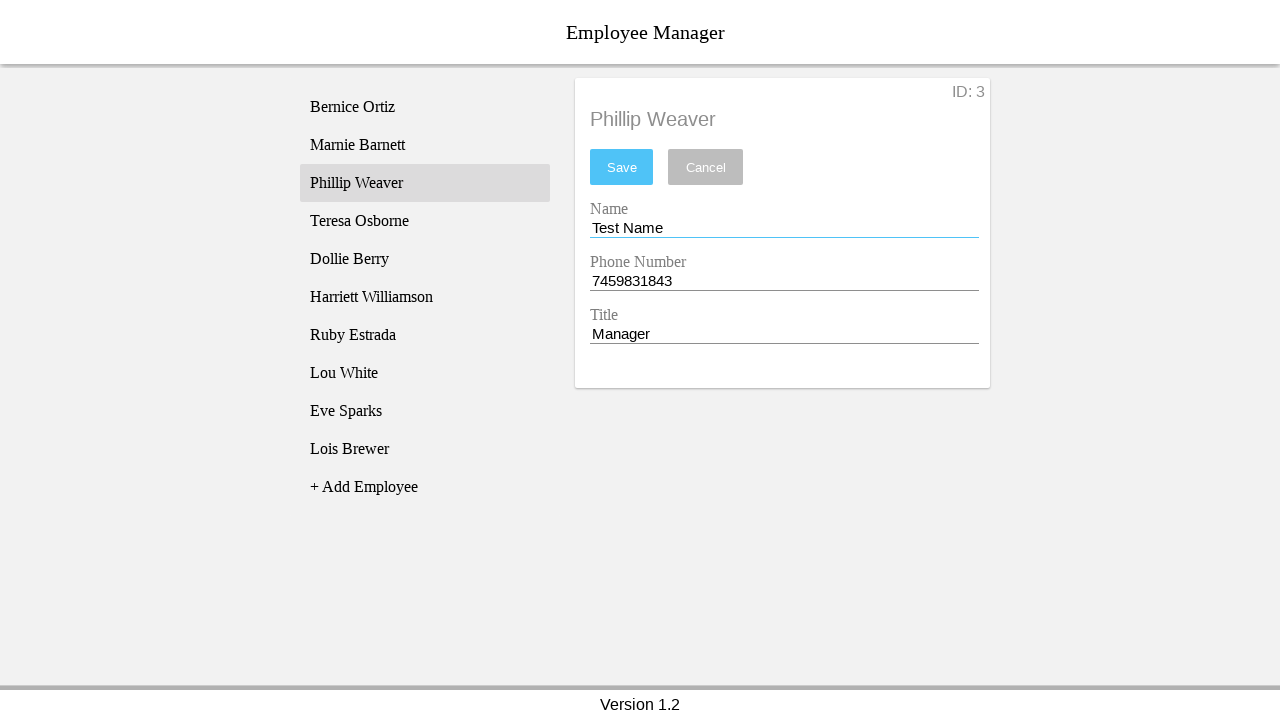

Clicked cancel button to discard changes at (706, 167) on [name='cancel']
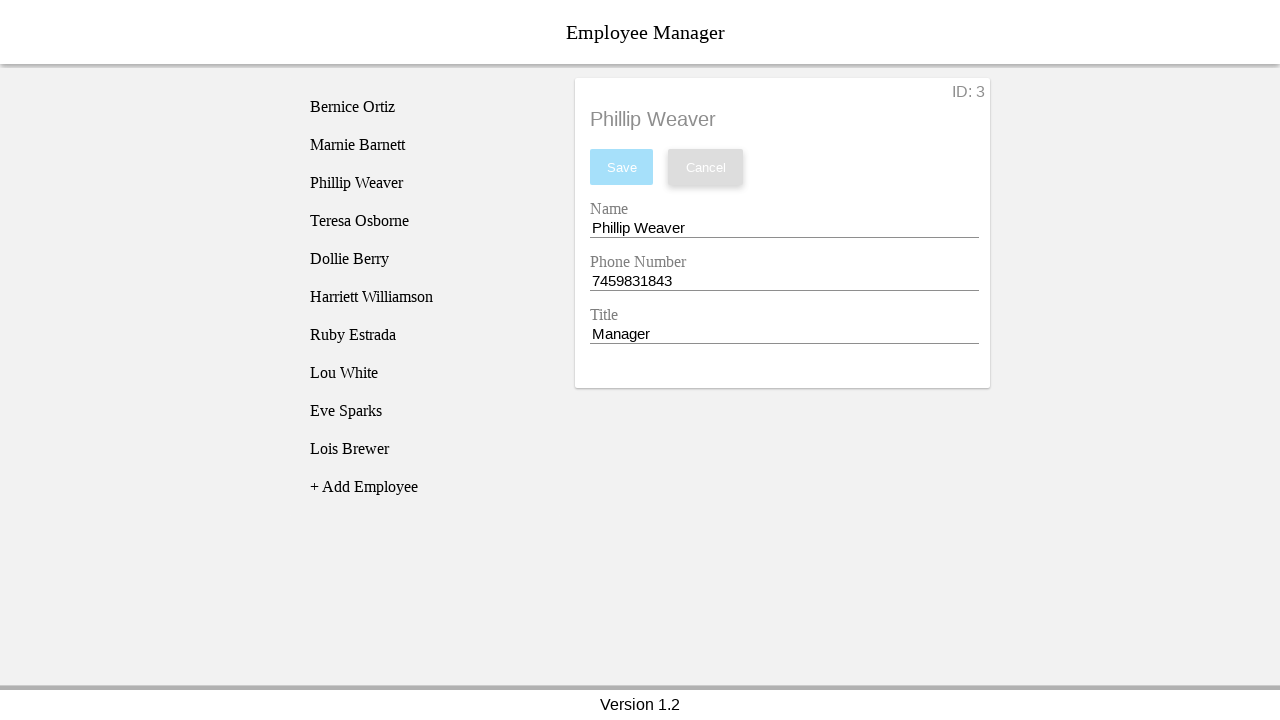

Retrieved name entry field value
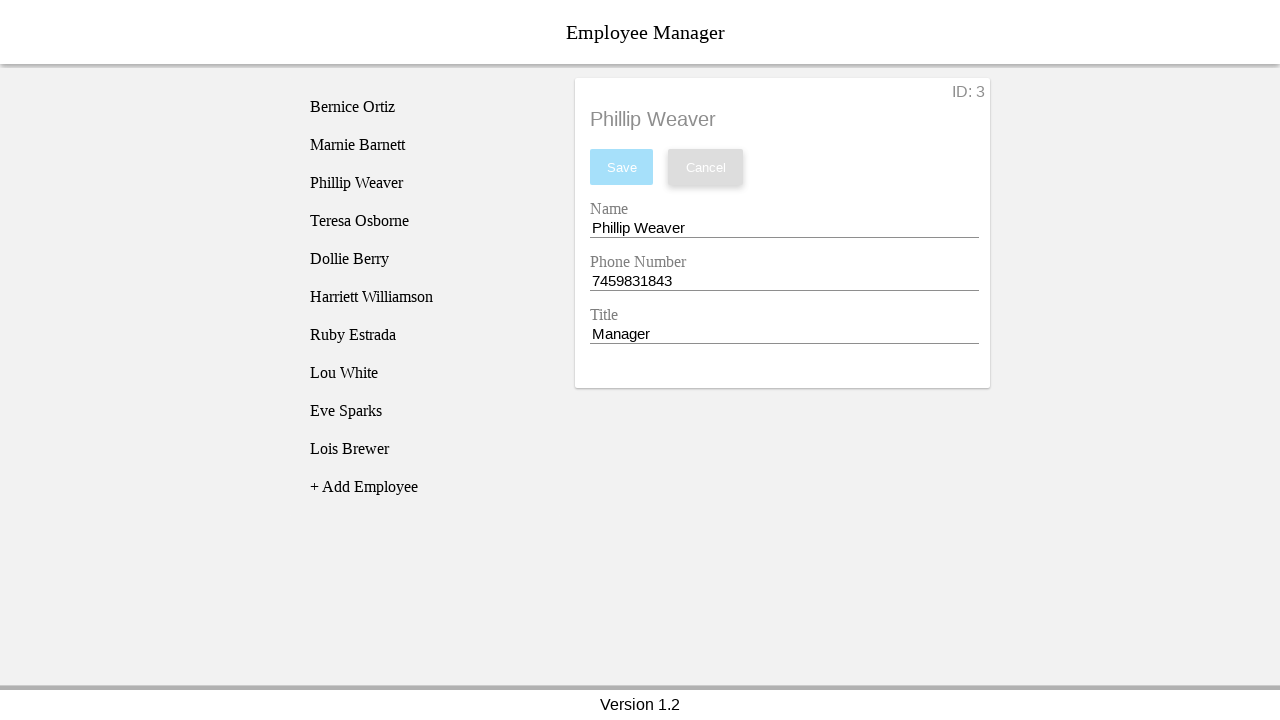

Verified that name field reverted to 'Phillip Weaver' after canceling changes
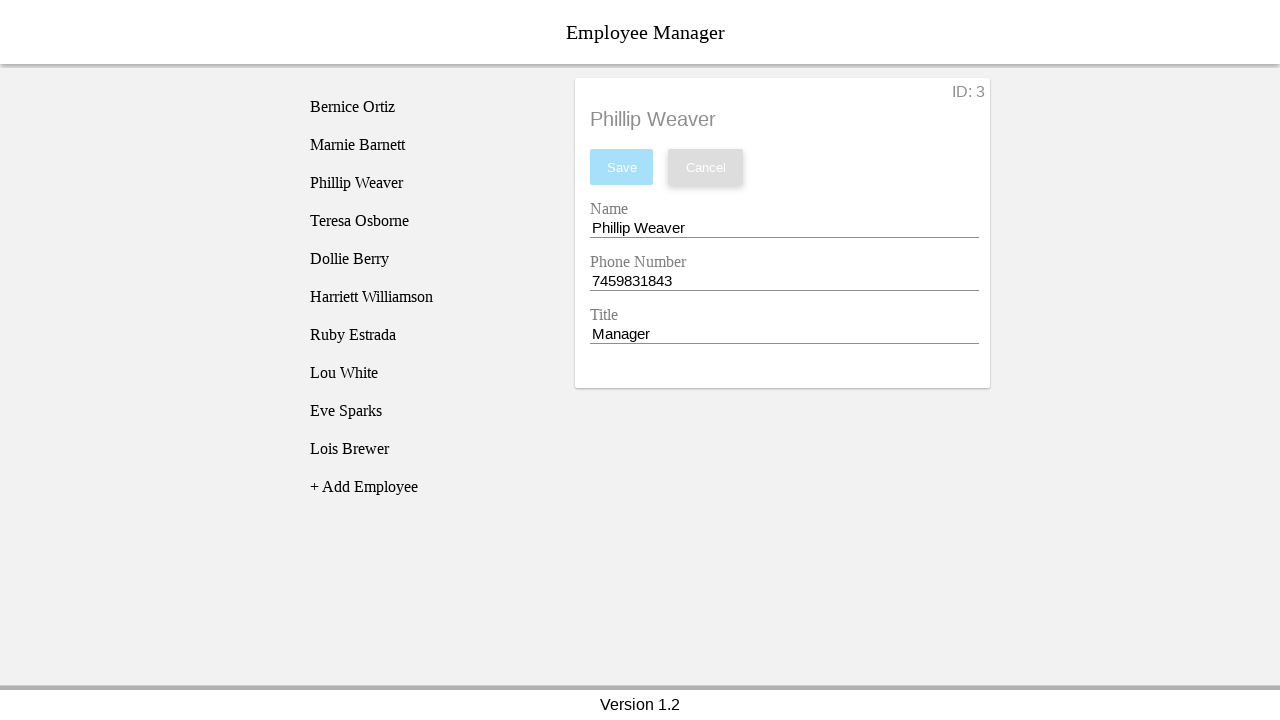

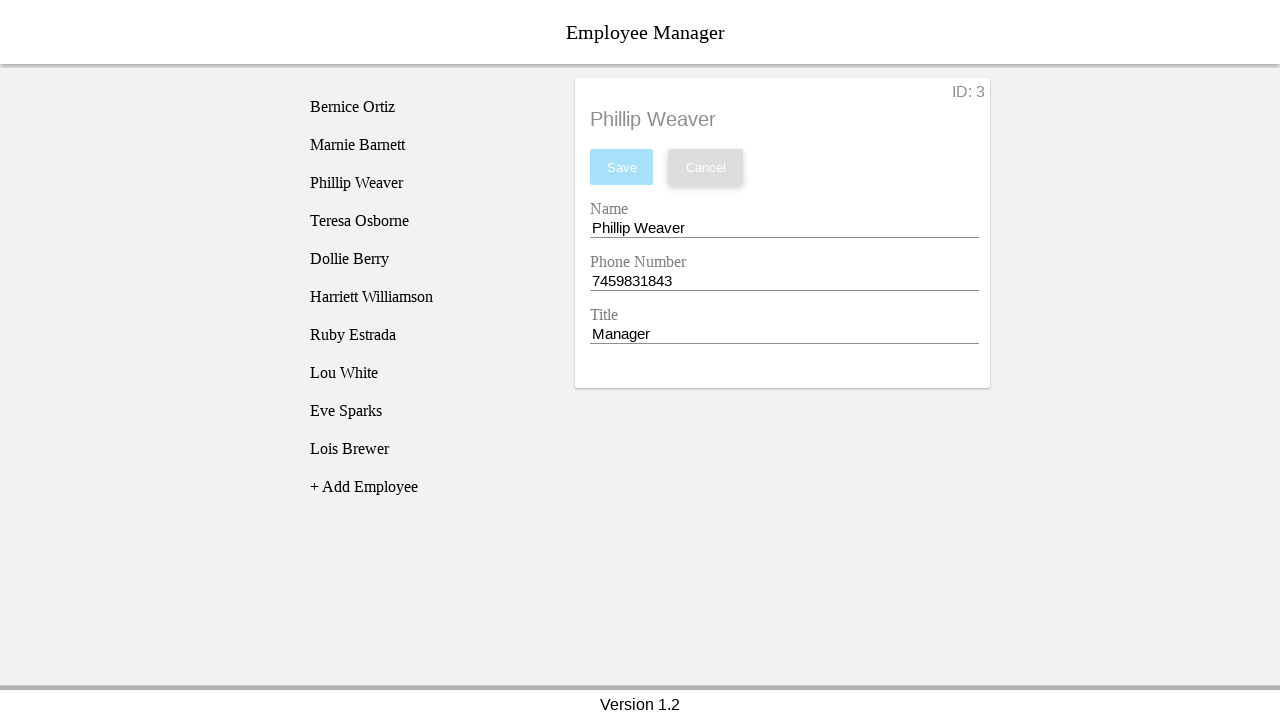